Tests checkbox functionality by navigating to a checkboxes page, finding all checkbox elements, and verifying their checked/selected states using different approaches.

Starting URL: http://the-internet.herokuapp.com/checkboxes

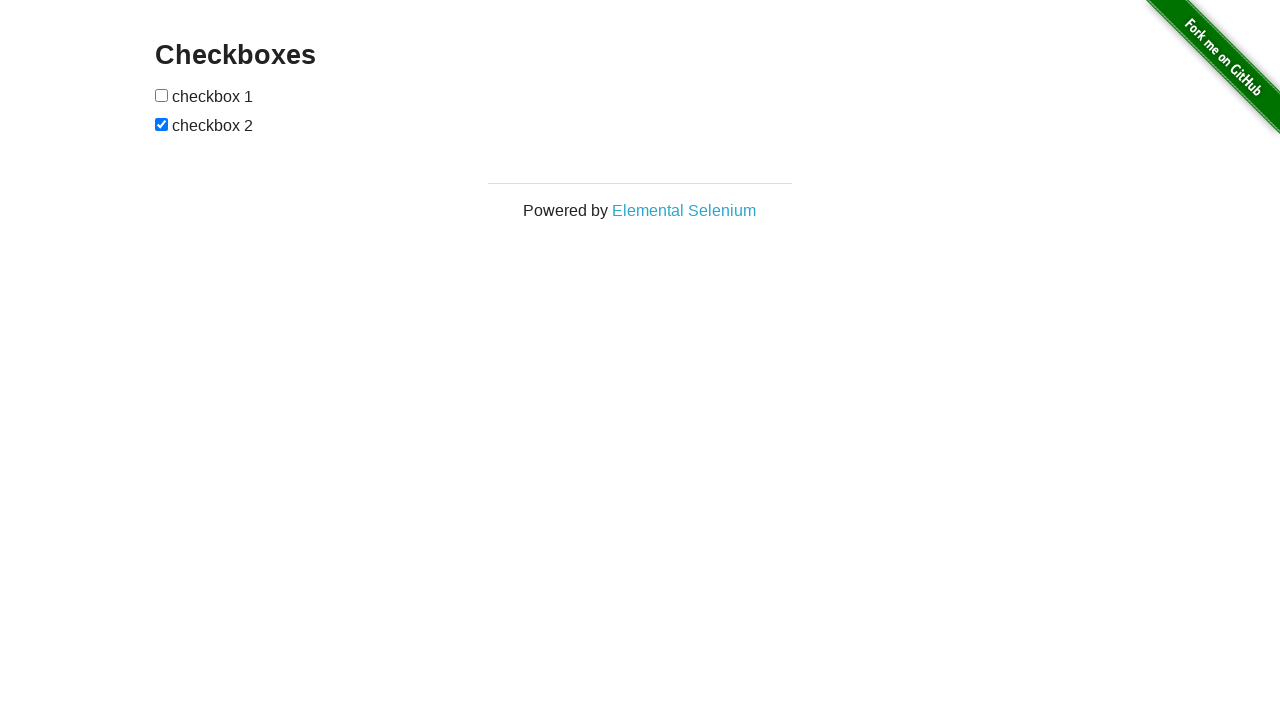

Waited for checkbox elements to be present on the page
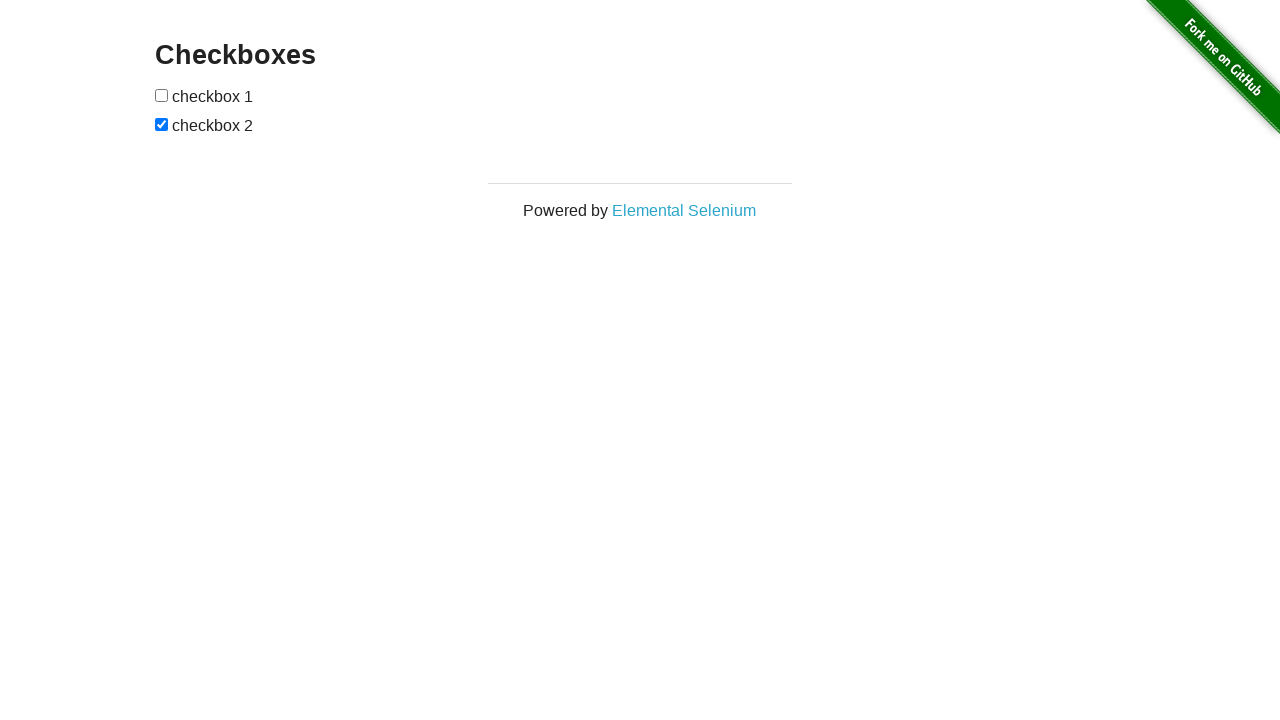

Located all checkbox elements on the page
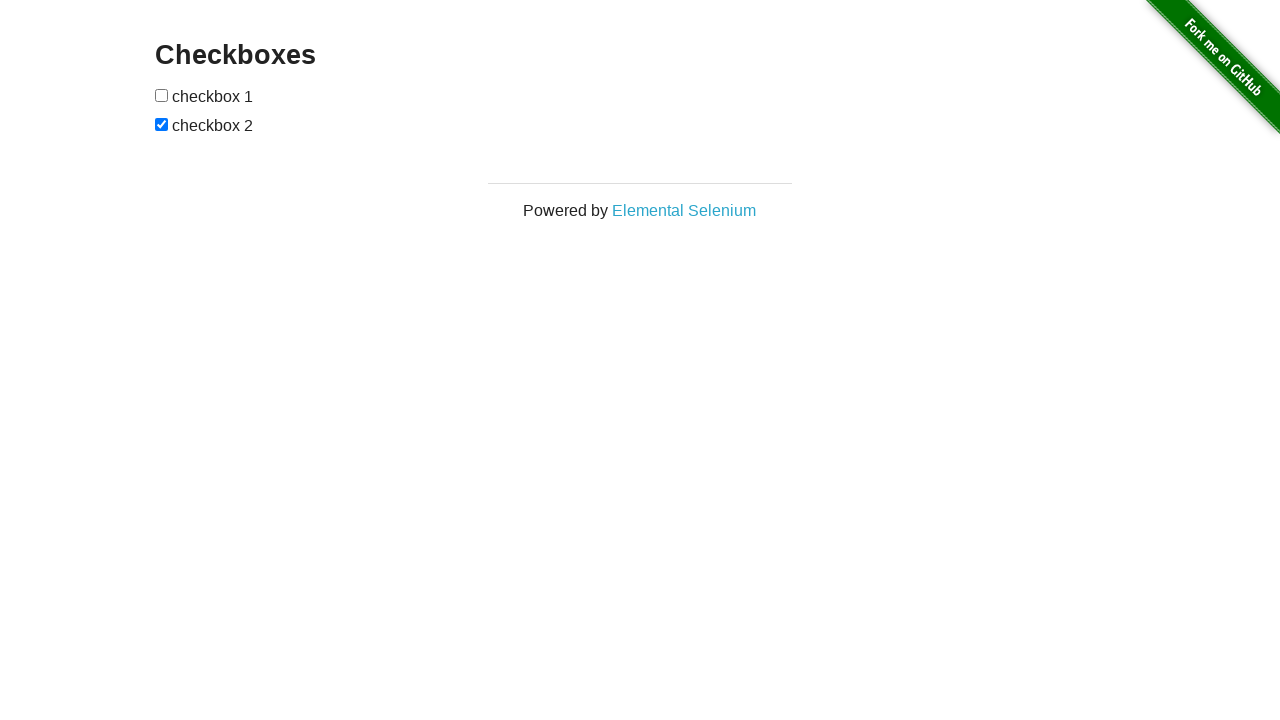

Verified that the second checkbox is checked
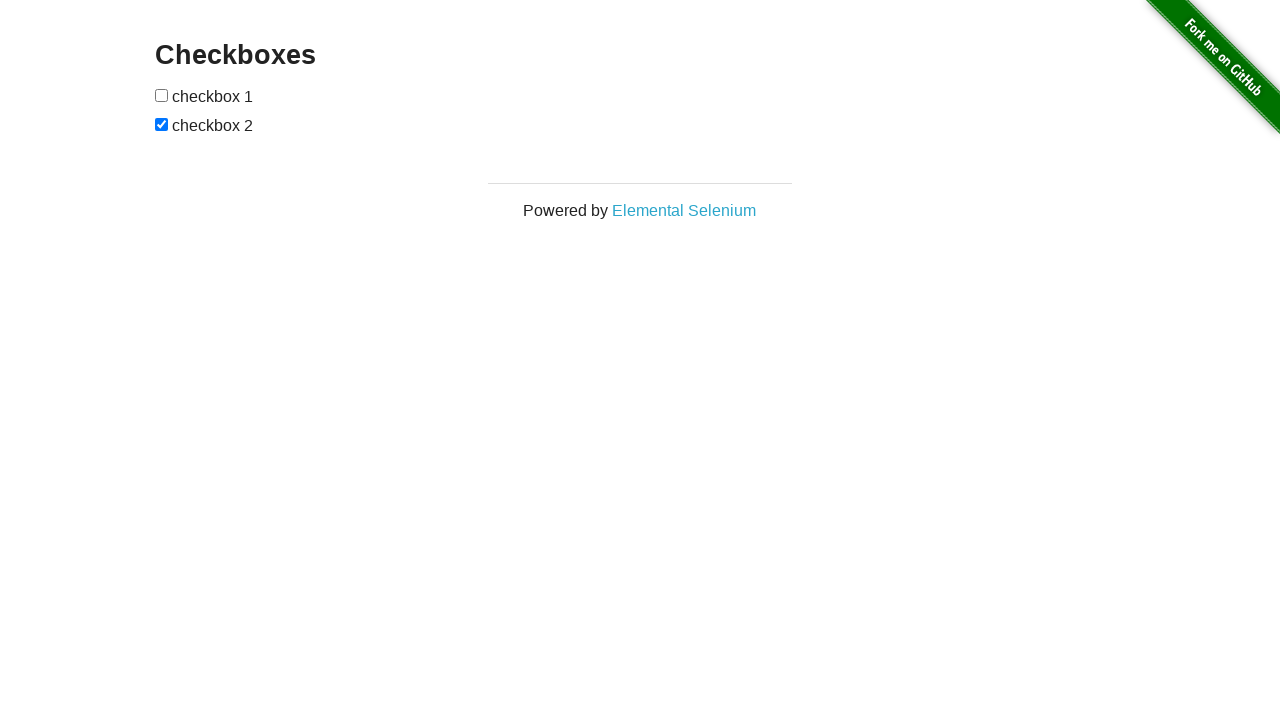

Verified that the first checkbox is not checked
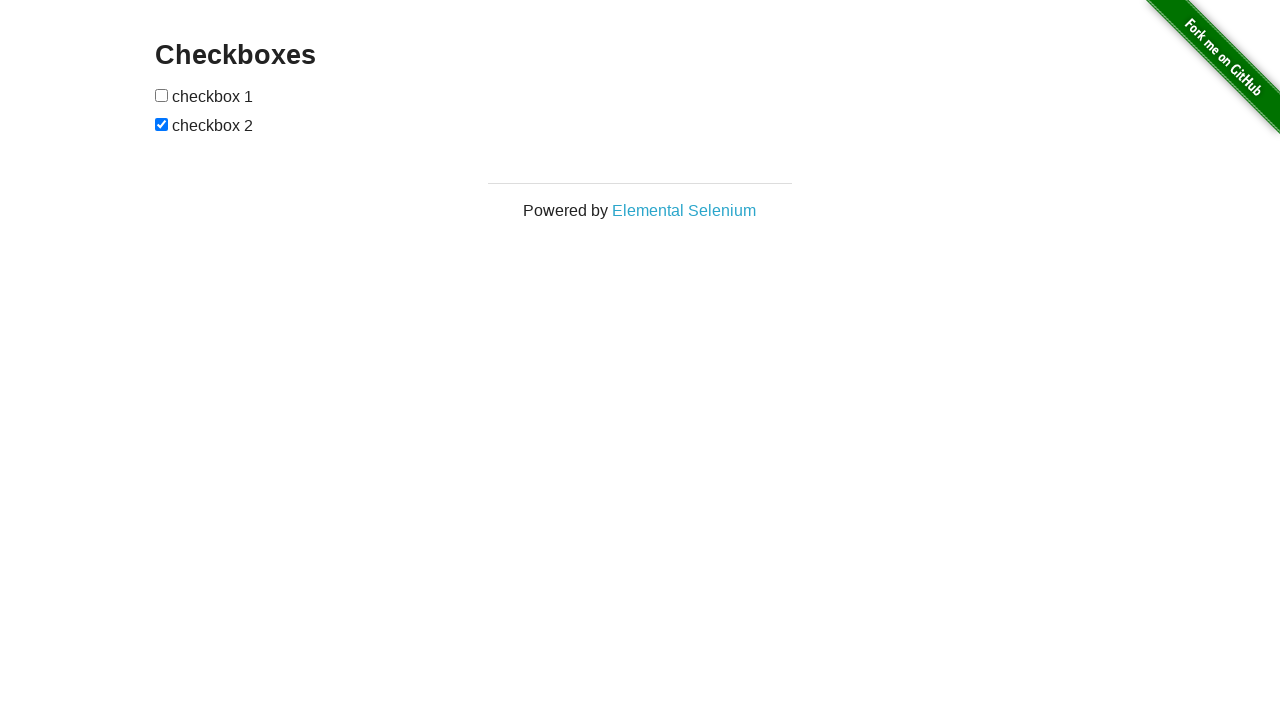

Clicked the first checkbox to check it at (162, 95) on input[type="checkbox"] >> nth=0
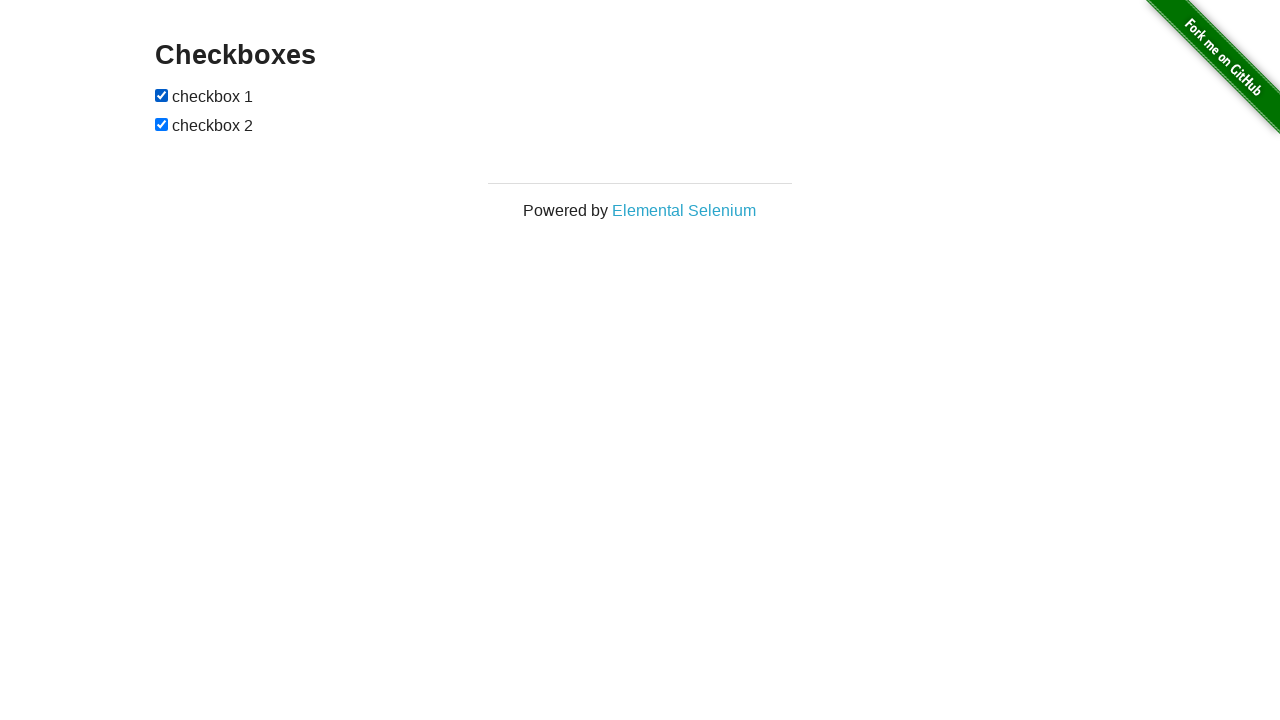

Verified that the first checkbox is now checked after clicking
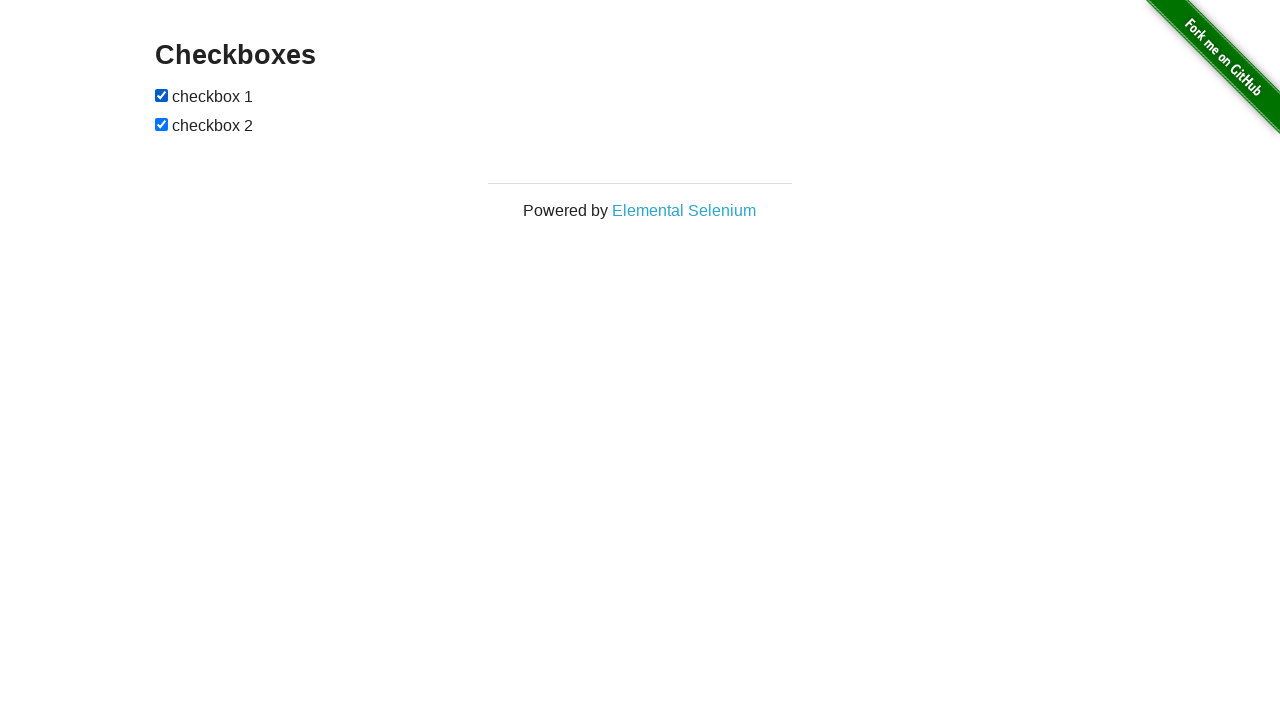

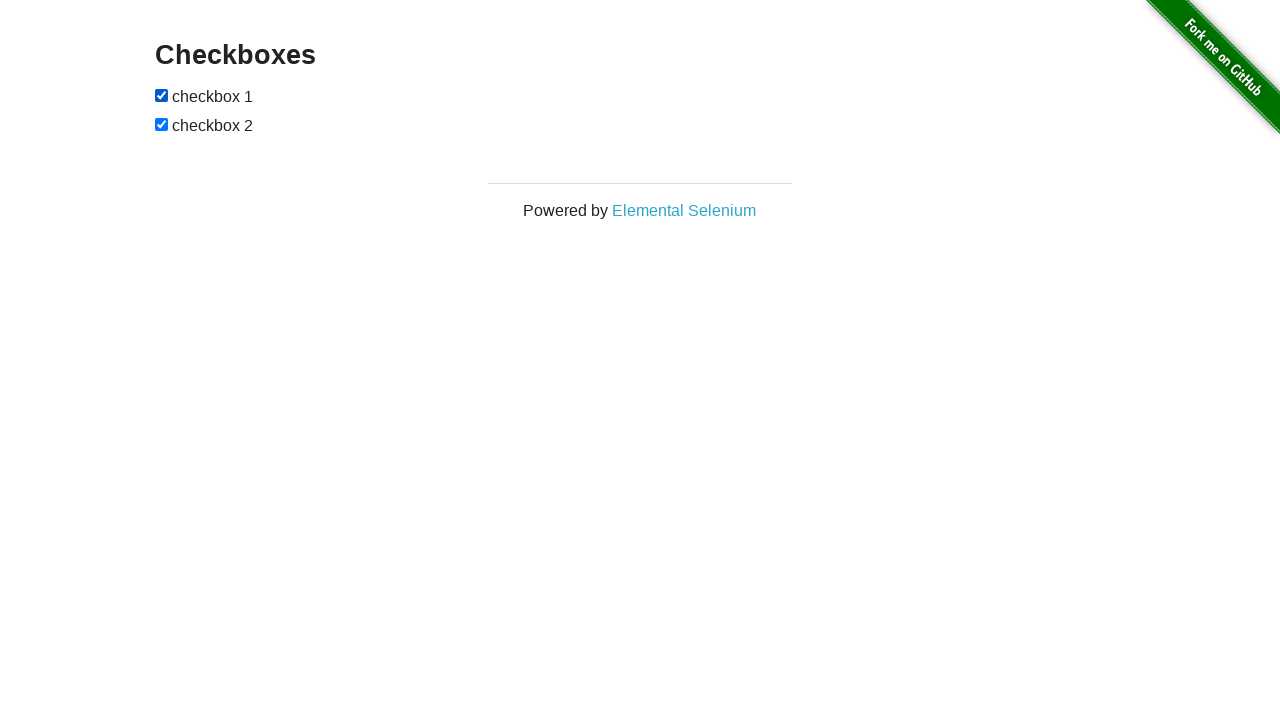